Tests checkbox selection functionality by clicking on an age group checkbox and verifying it becomes selected

Starting URL: https://popageorgianvictor.github.io/PUBLISHED-WEBPAGES/checkbox

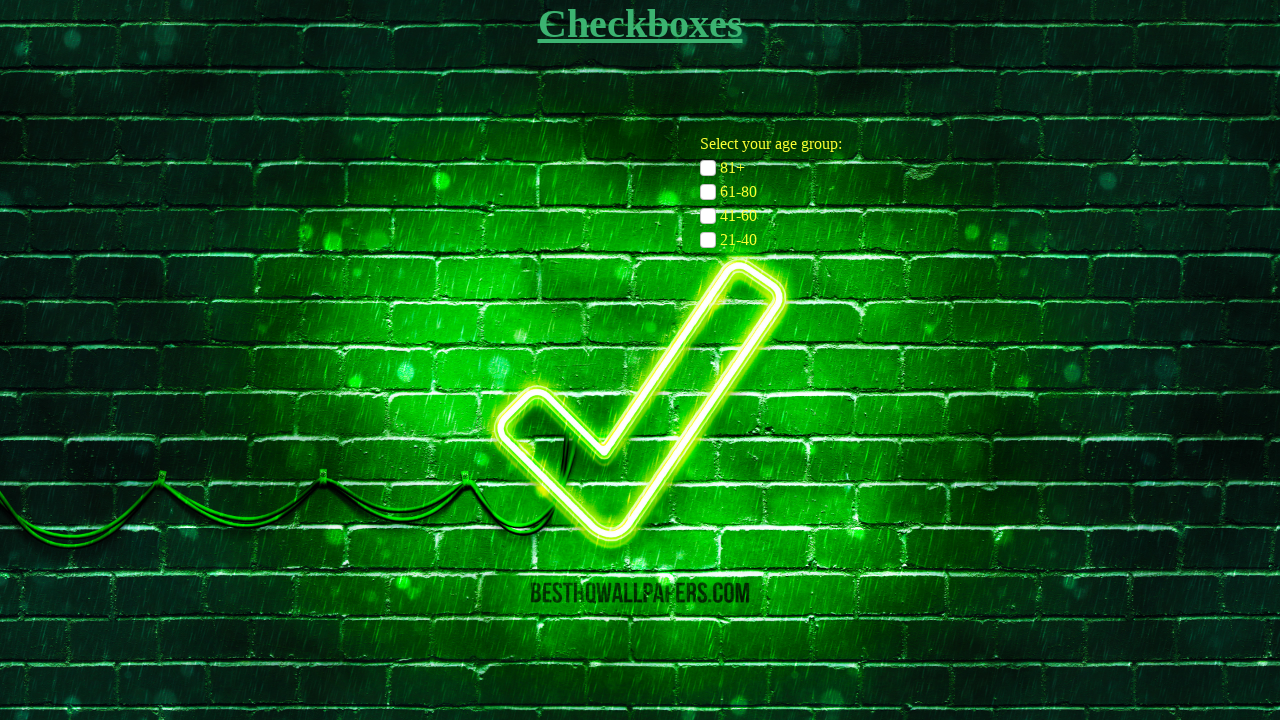

Clicked age group checkbox with value '21-40' at (708, 240) on input[name="age-group-checkbox"][value="21-40"]
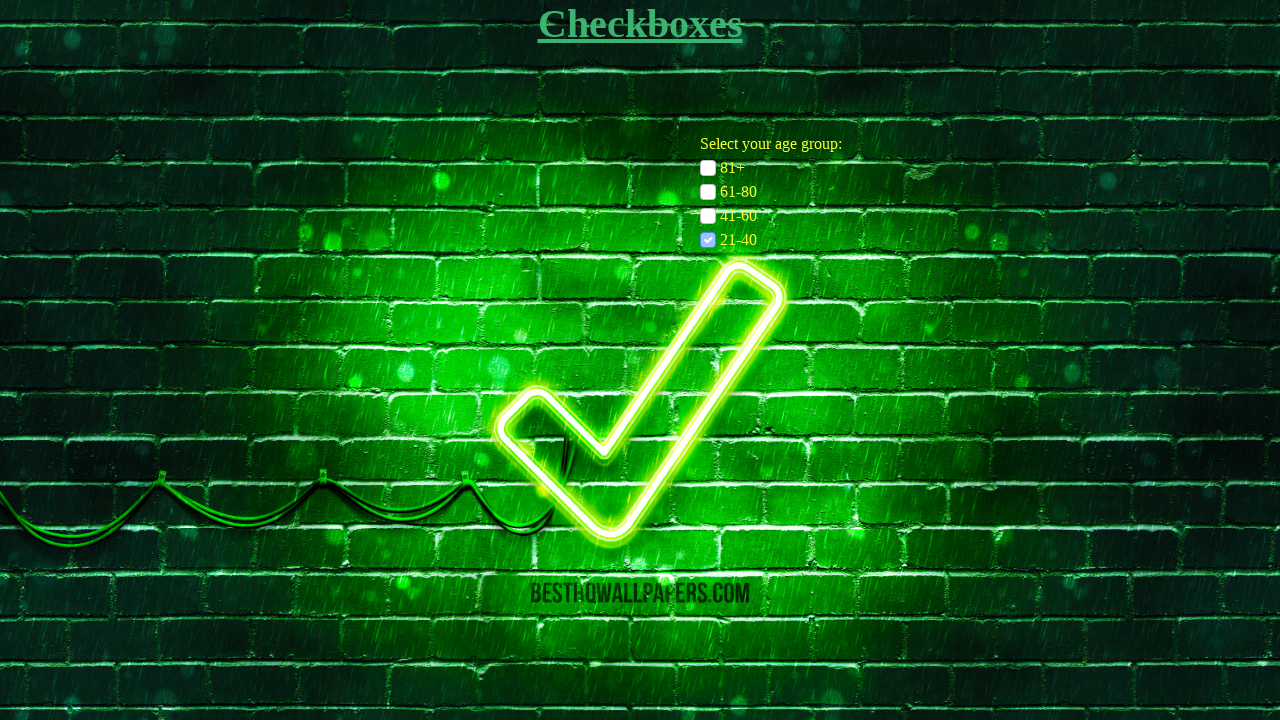

Located age group checkbox with value '21-40'
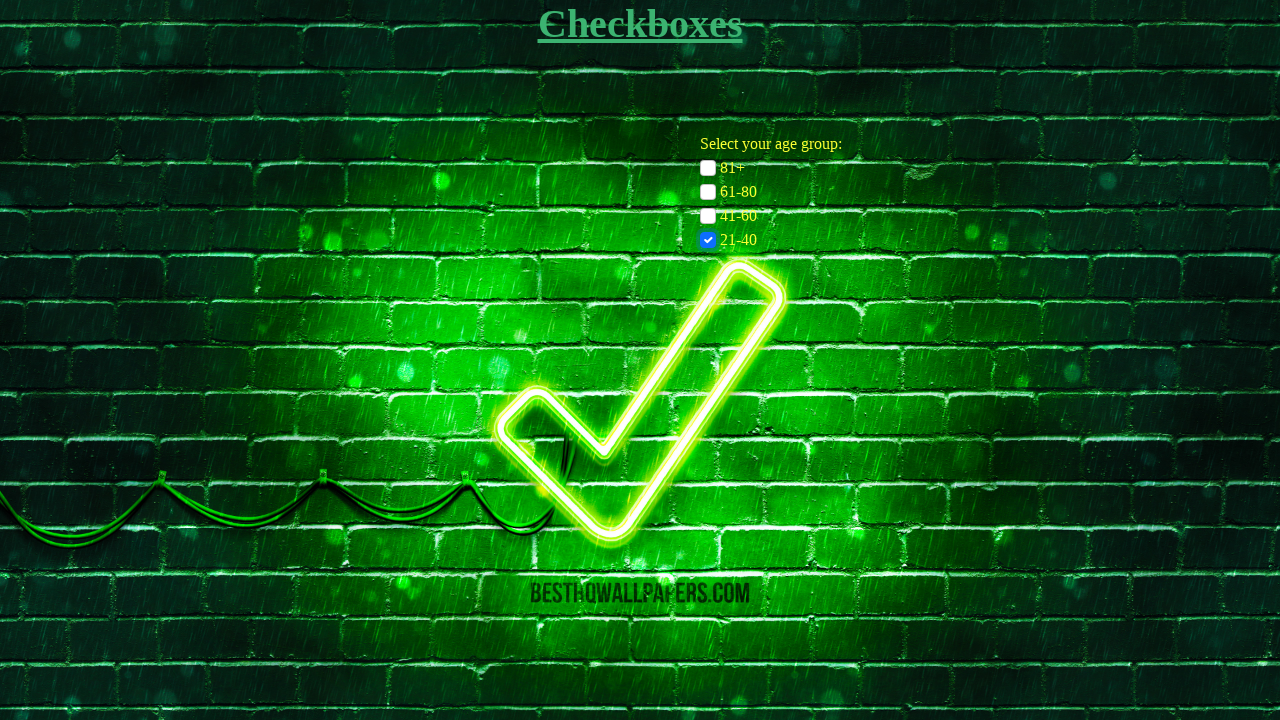

Verified that age group checkbox '21-40' is selected
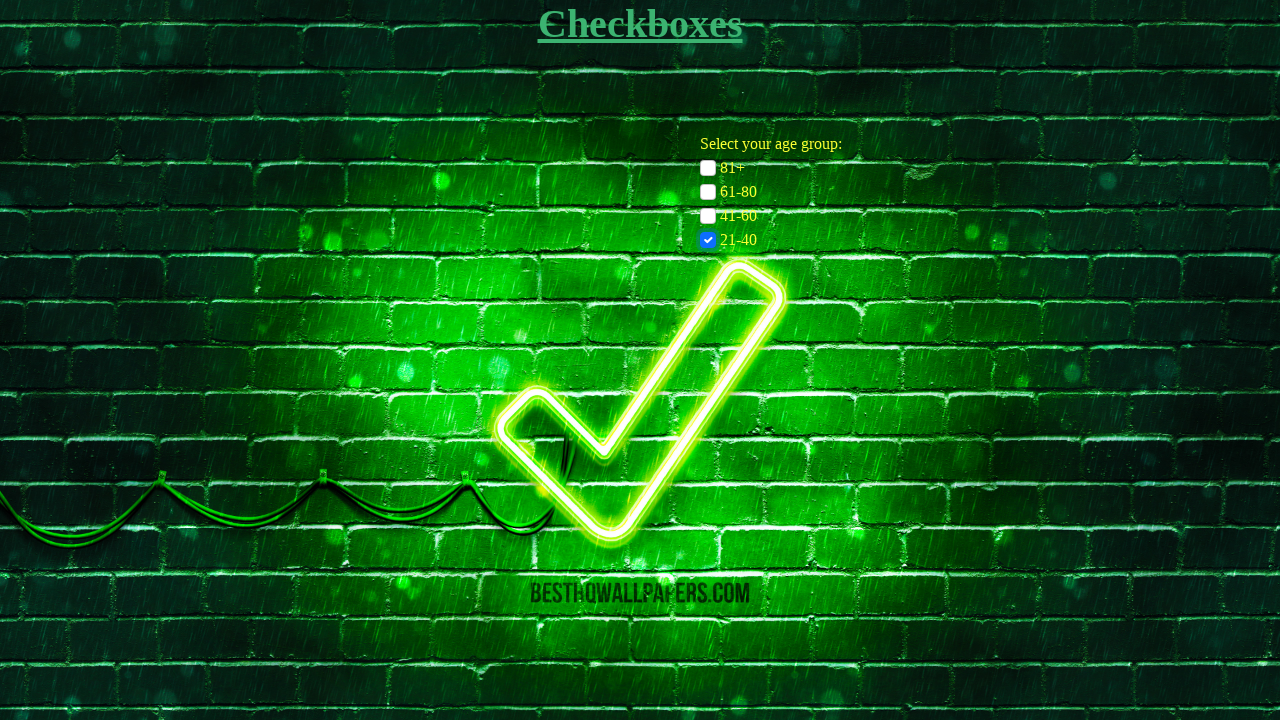

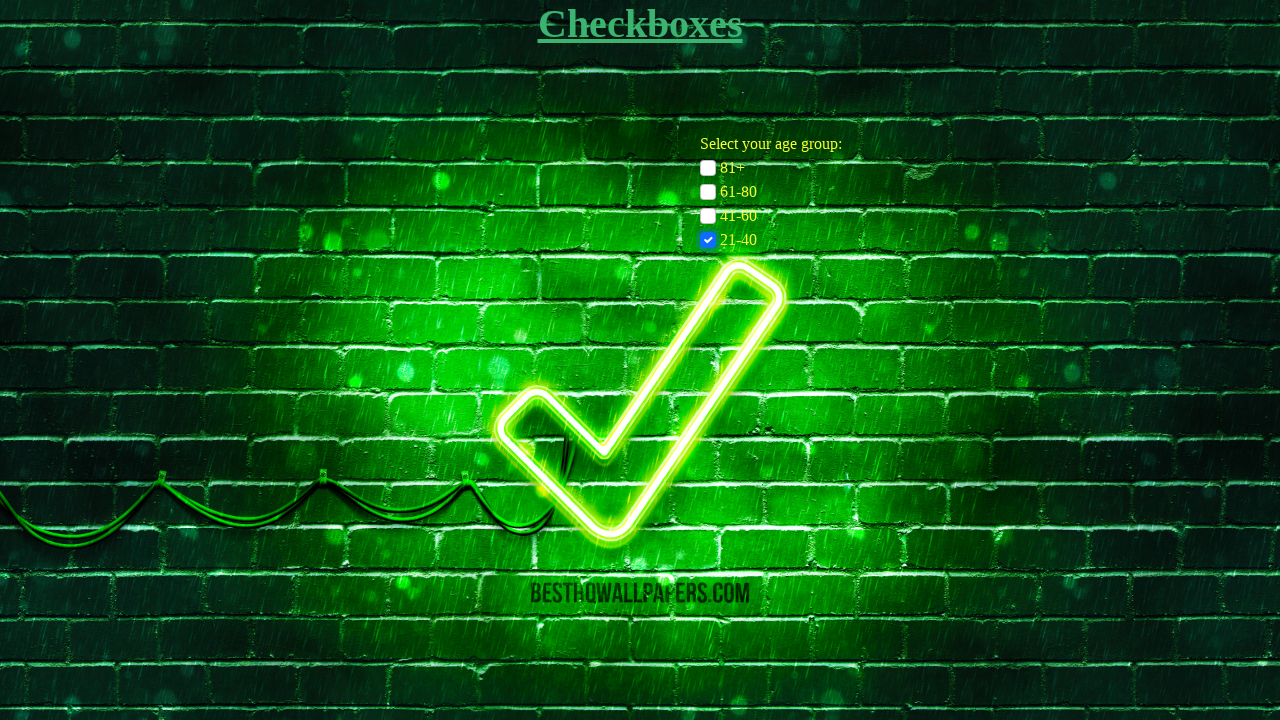